Fills email field and submits the form after verifying username field

Starting URL: http://demoqa.com/text-box

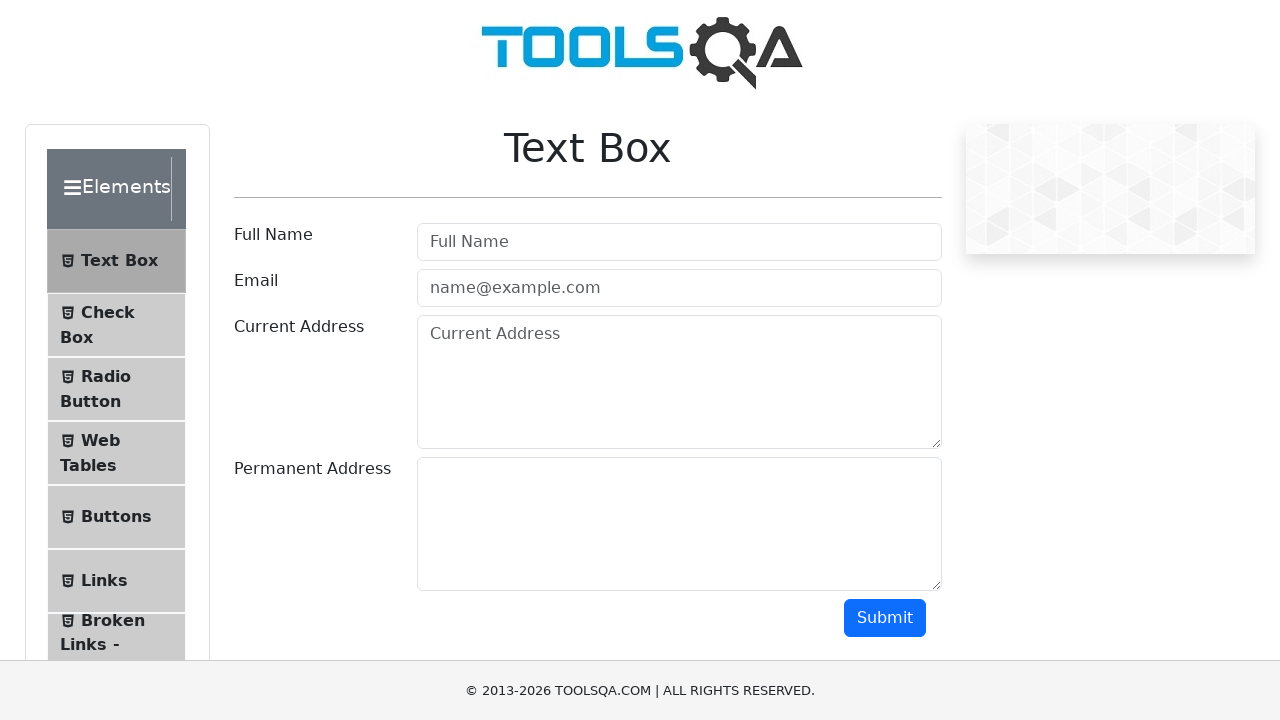

Username field is visible
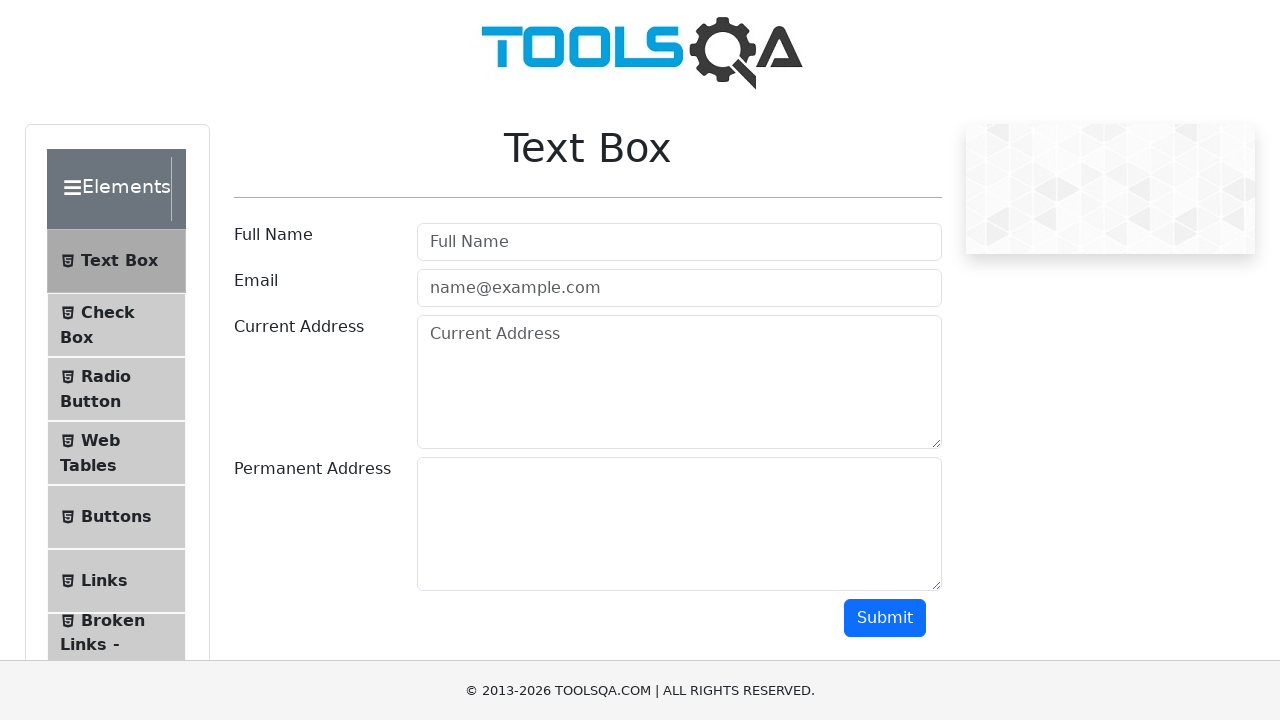

Filled email field with 'isma@isma.com' on #userEmail
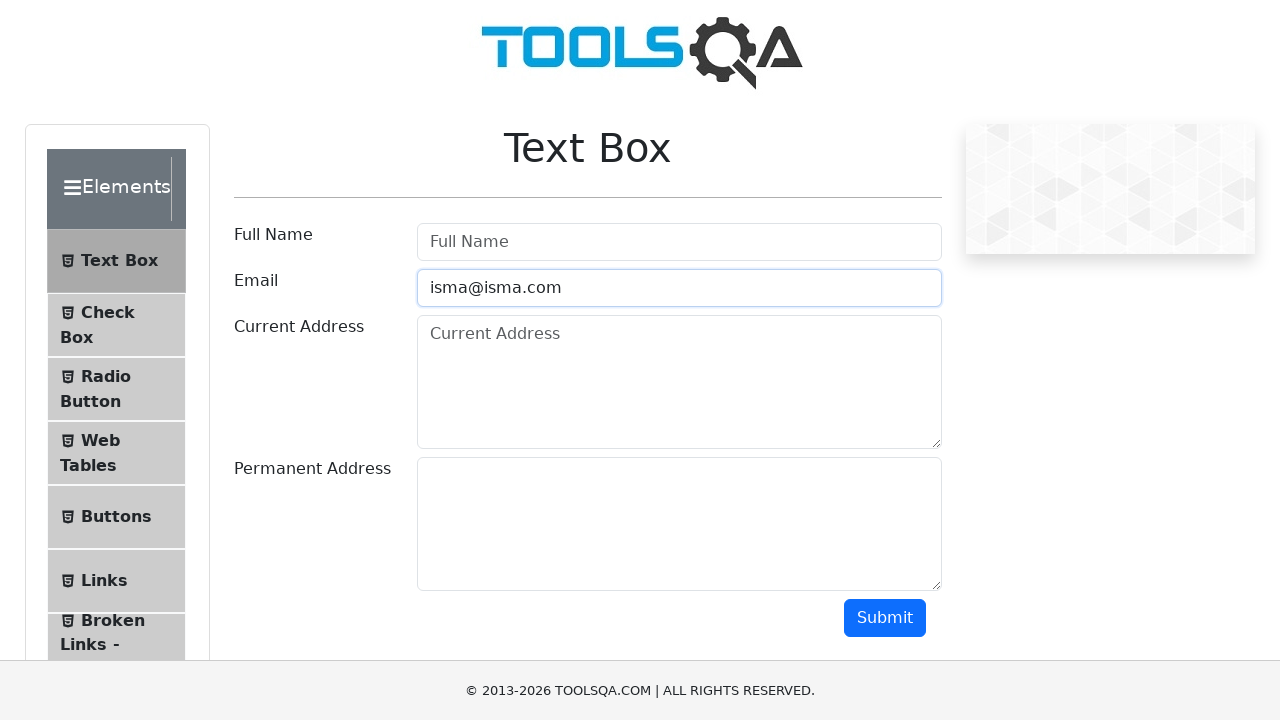

Clicked submit button to submit the form at (885, 618) on #submit
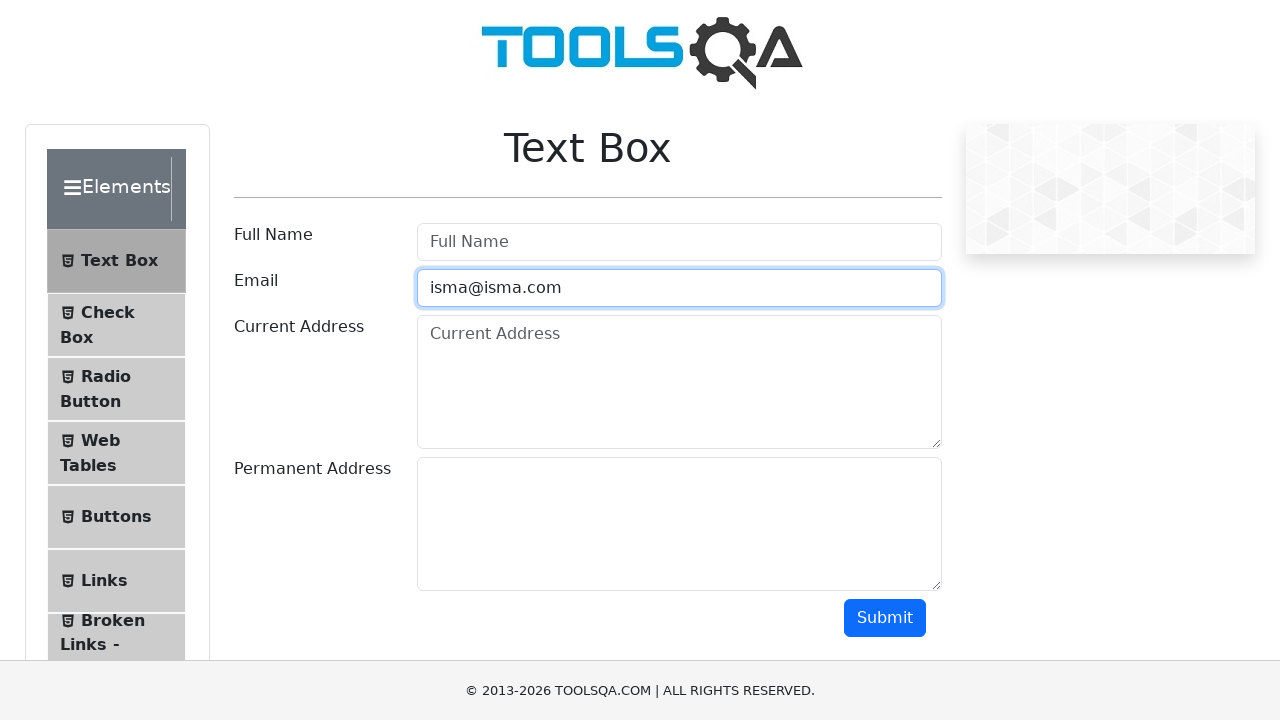

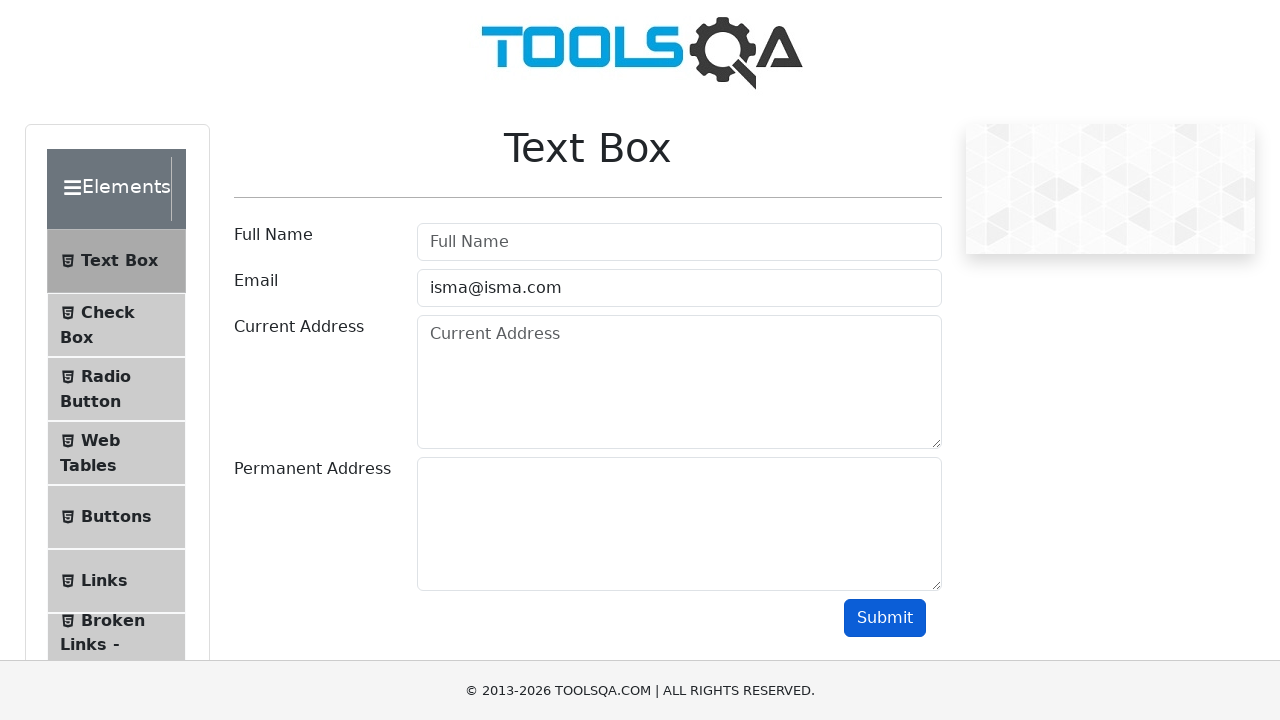